Tests viewing all available rooms on the hotel website, navigating to the rooms page and validating that room information including title, size, description, beds, amenities, and price are displayed correctly.

Starting URL: https://ancabota09.wixsite.com/intern

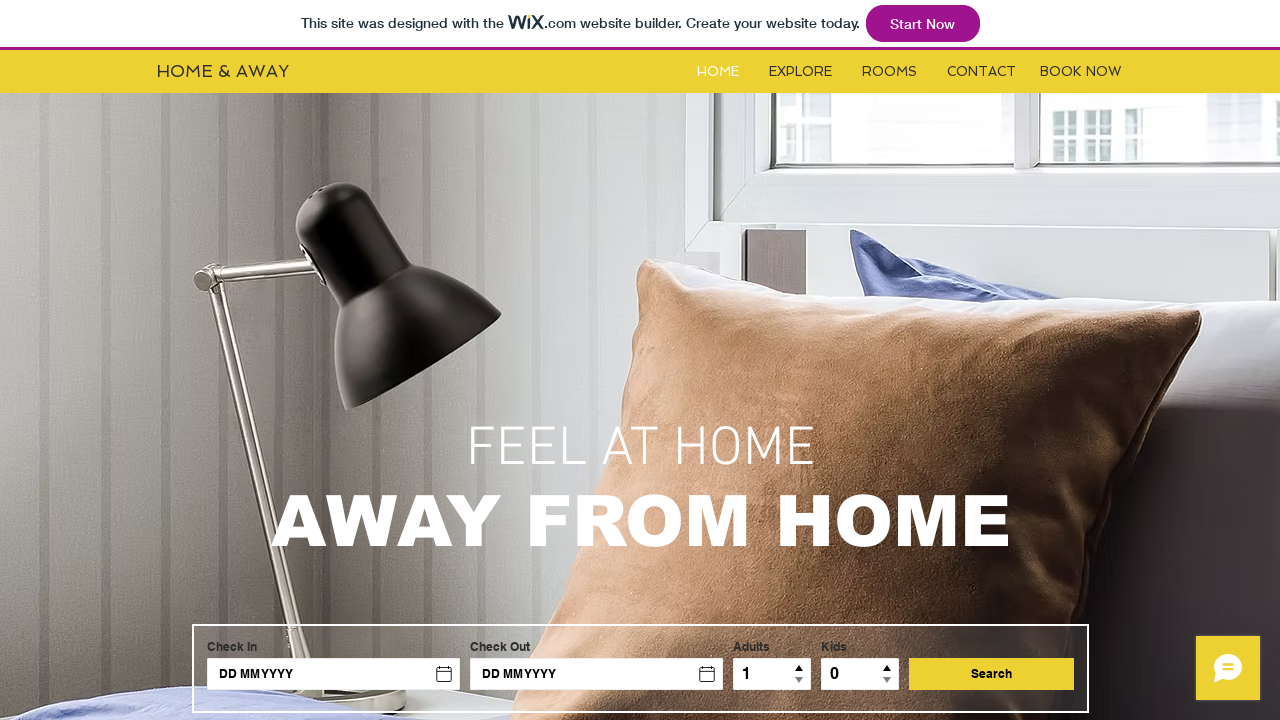

Clicked rooms button to navigate to rooms page at (890, 72) on #i6kl732v2label
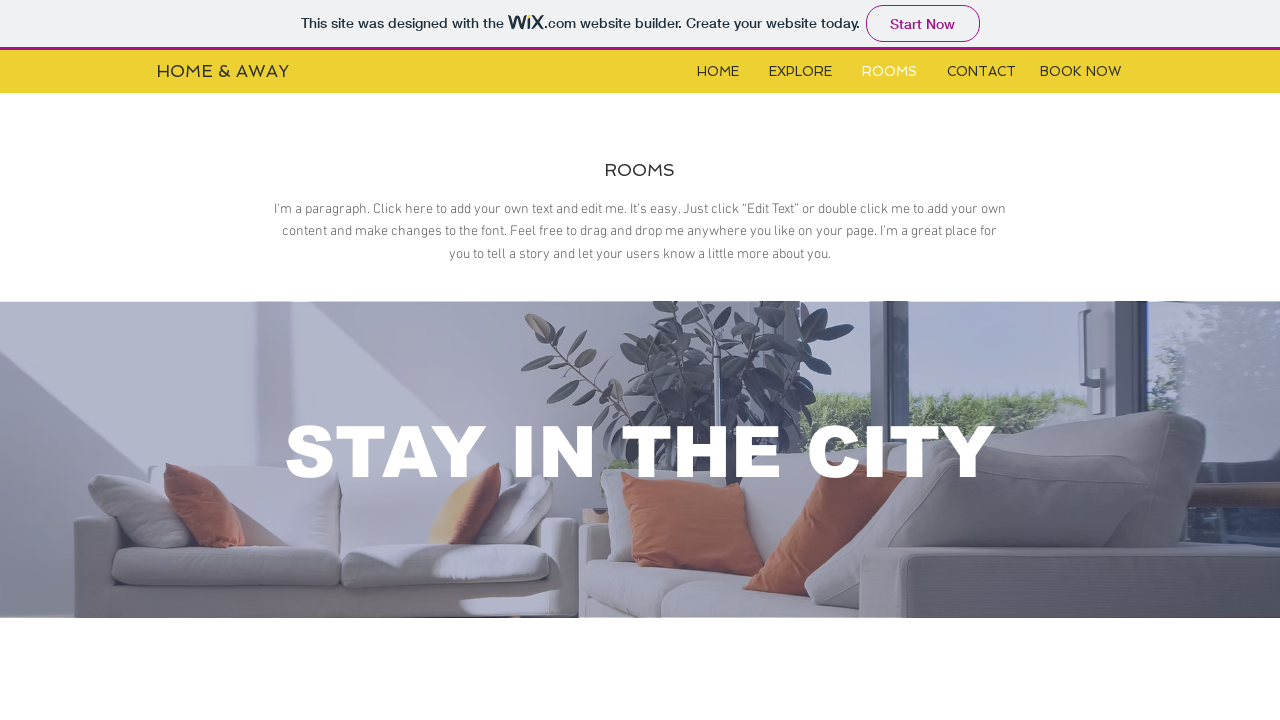

Successfully redirected to rooms page
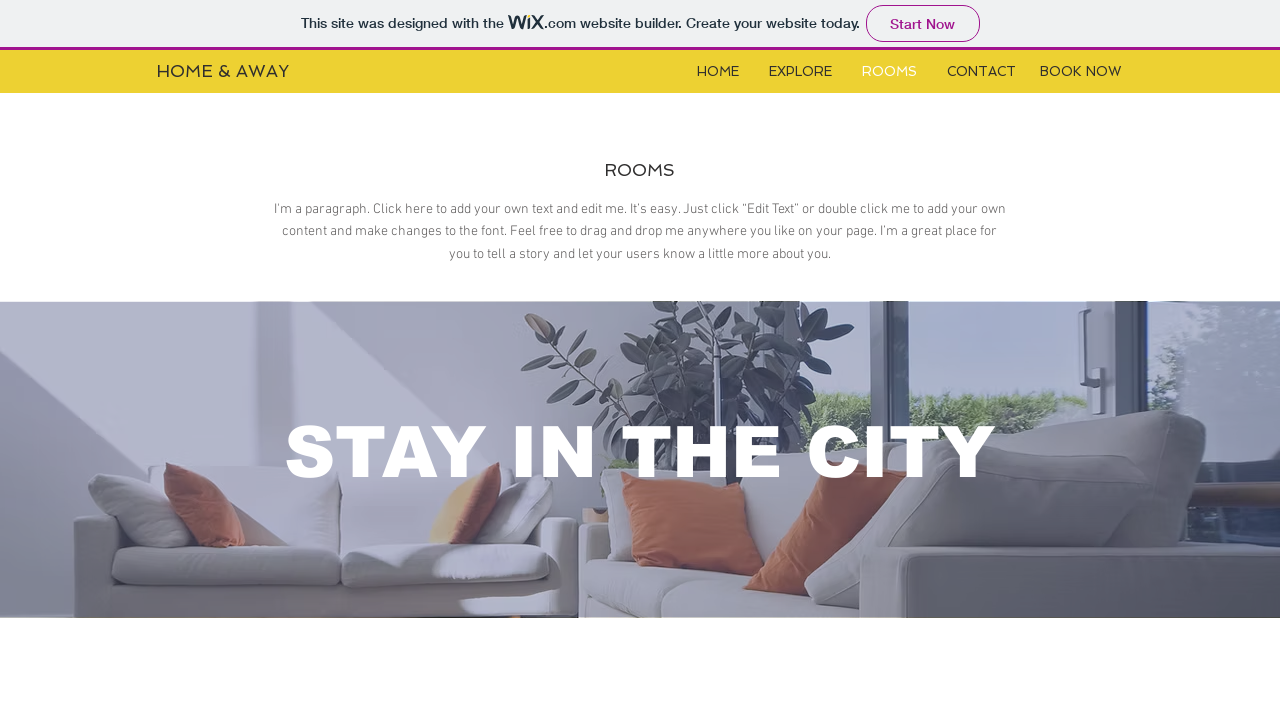

Rooms content iframe loaded
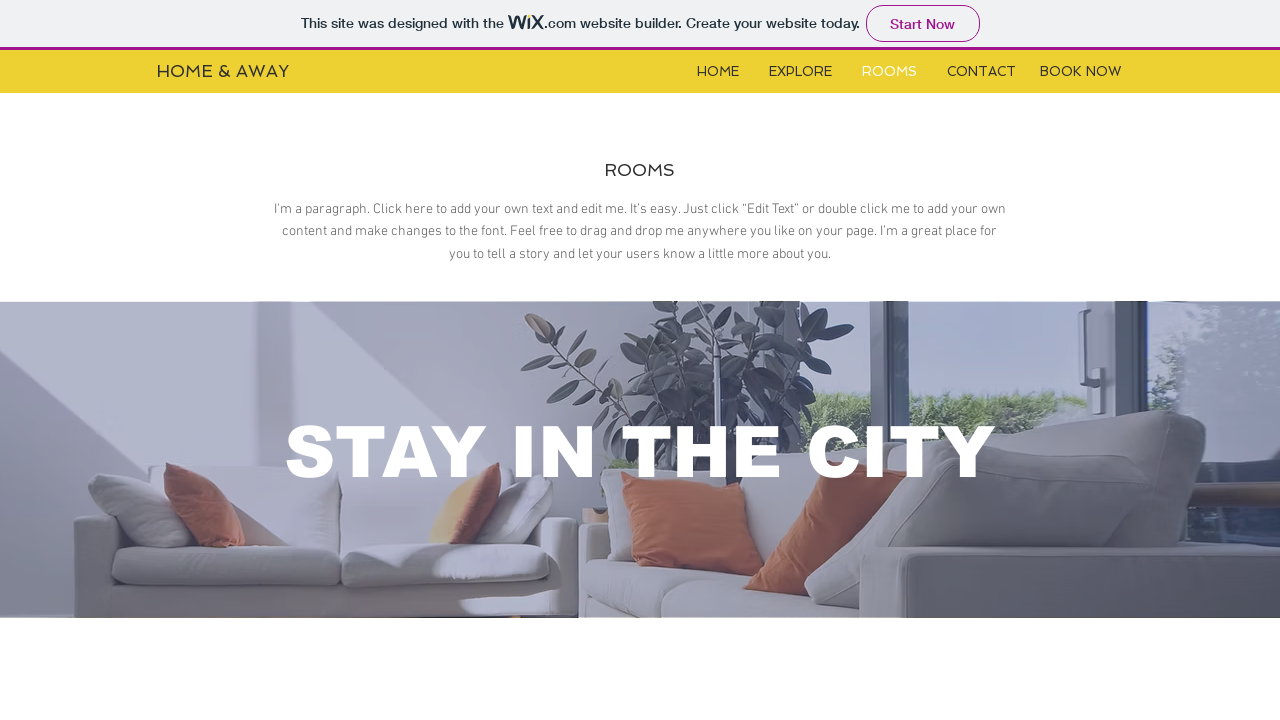

Switched to rooms content iframe
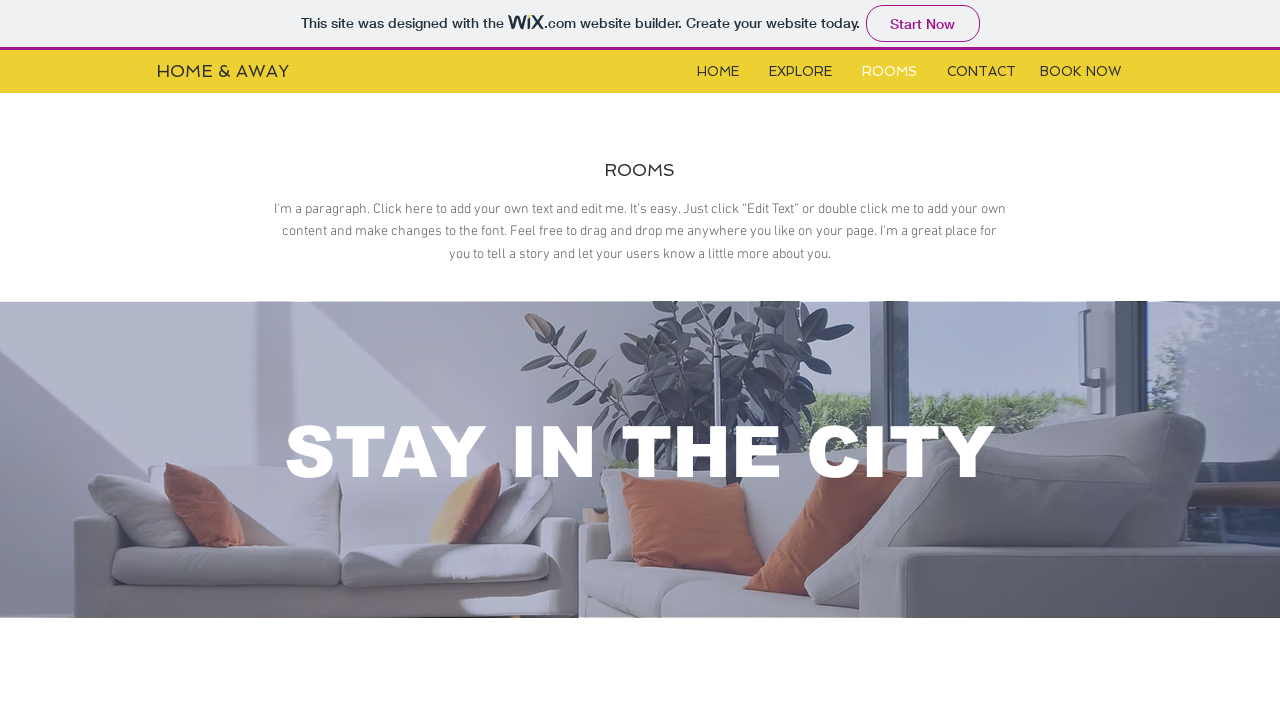

Room elements became visible in iframe
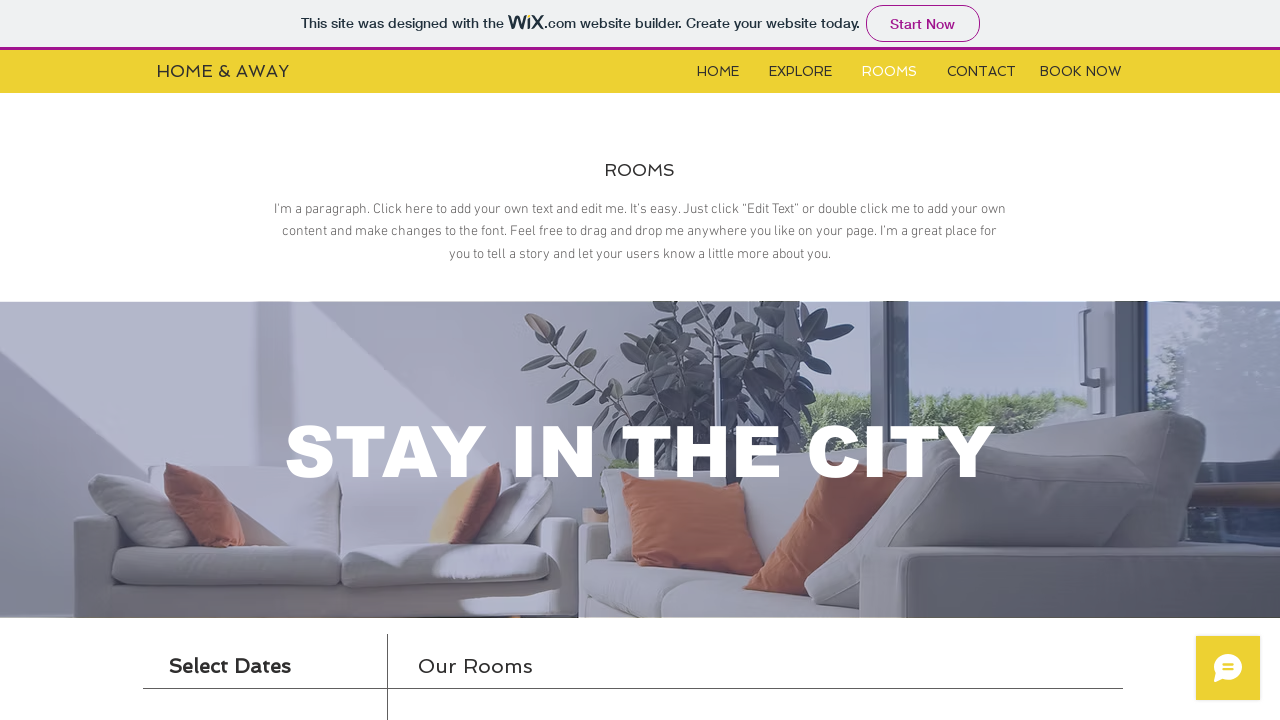

Found 4 rooms displayed on the rooms page
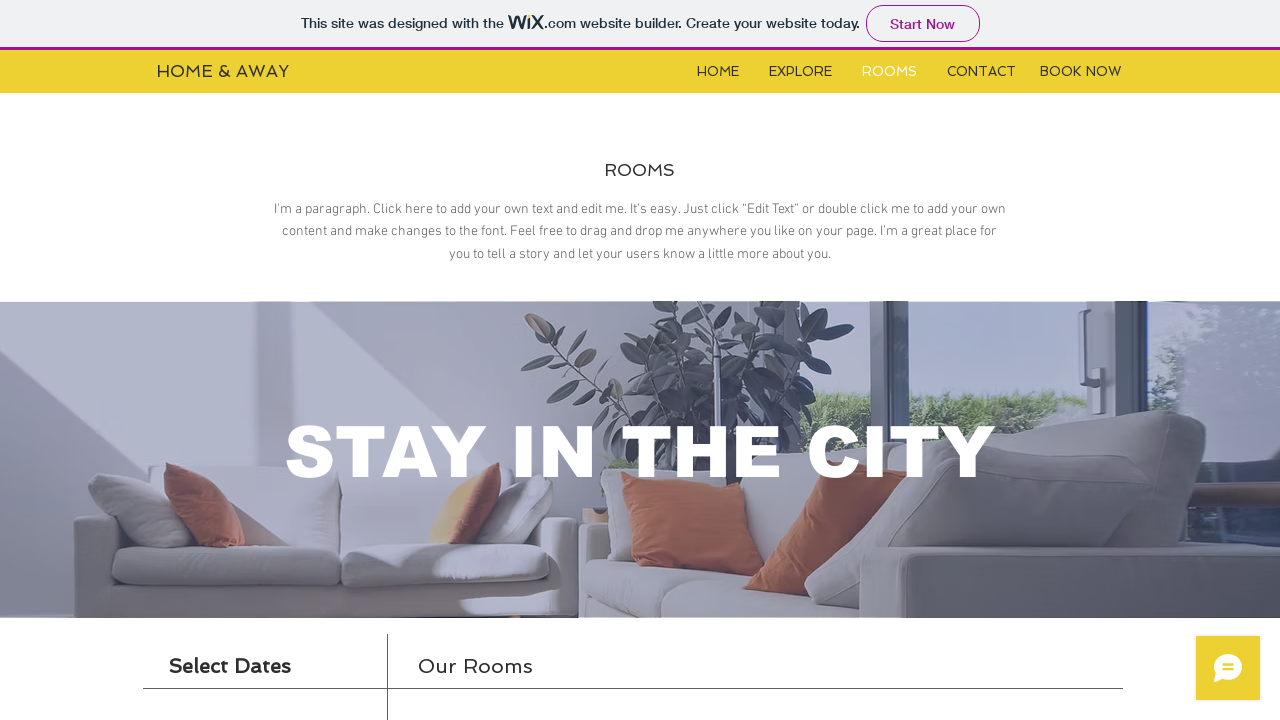

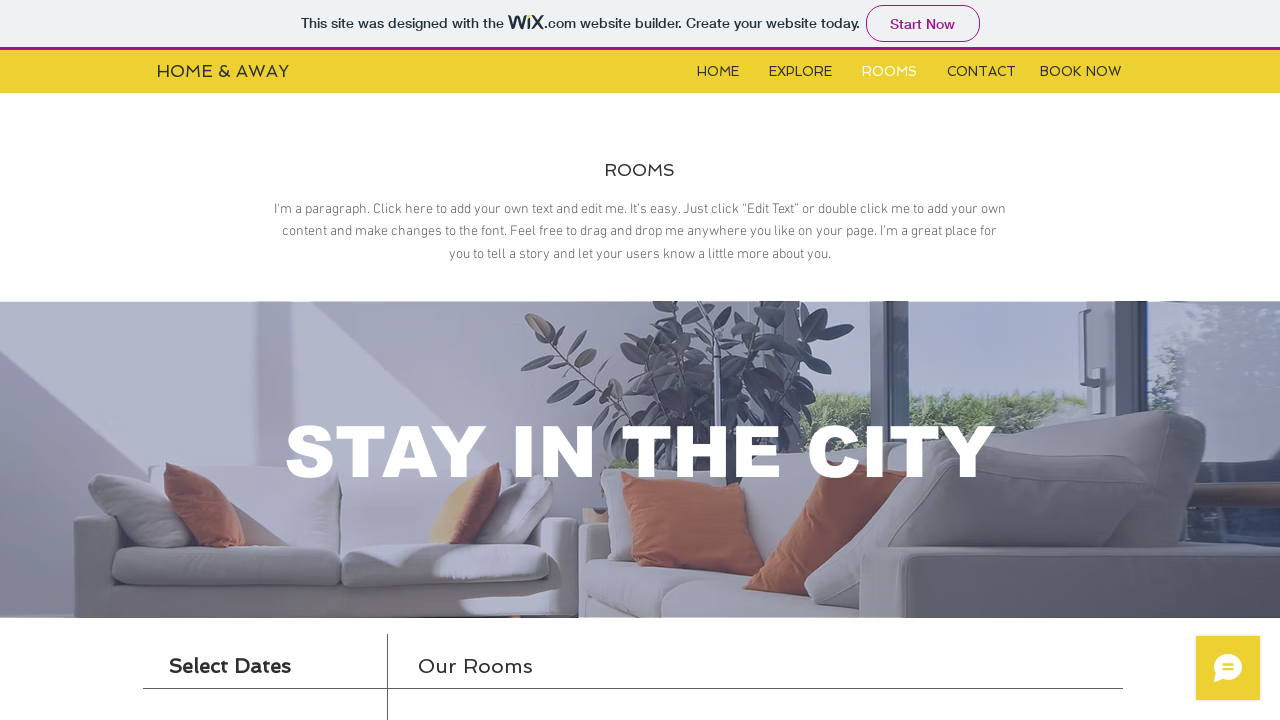